Tests locating a select element that contains a specific option value

Starting URL: https://www.orangehrm.com/en/30-day-free-trial

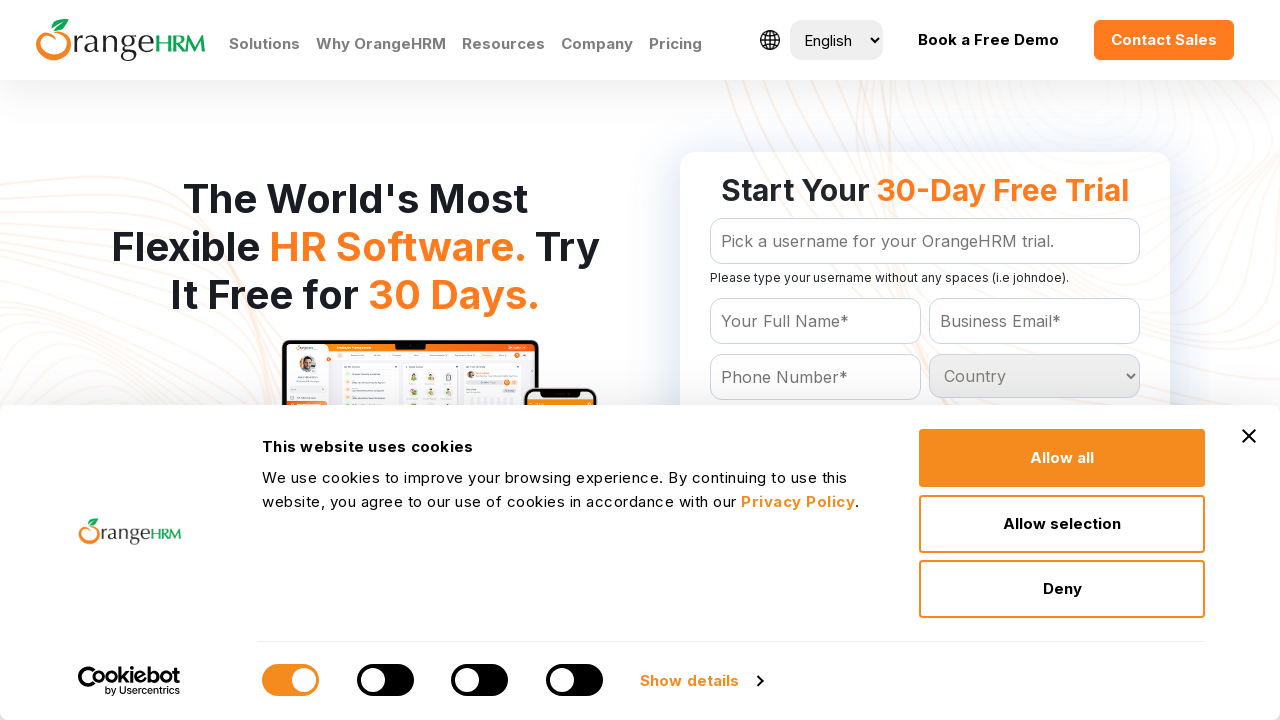

Navigated to OrangeHRM 30-day free trial page
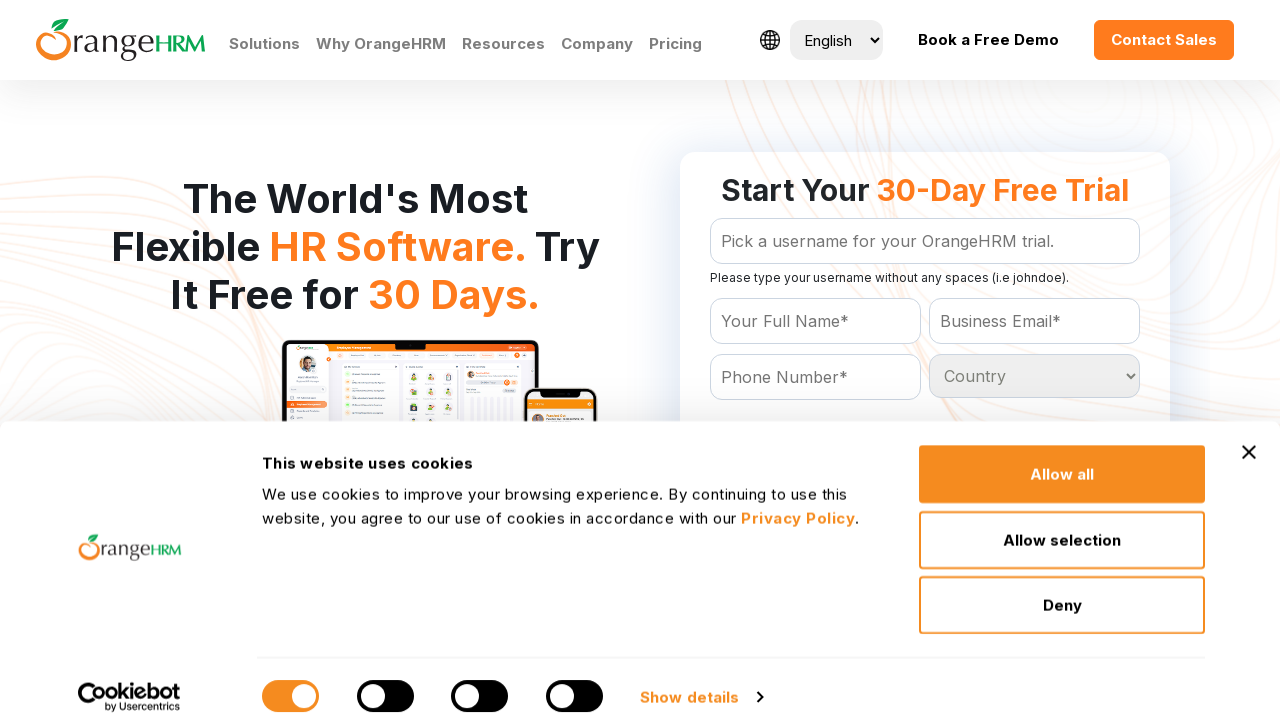

Located select element containing India option and extracted all text contents
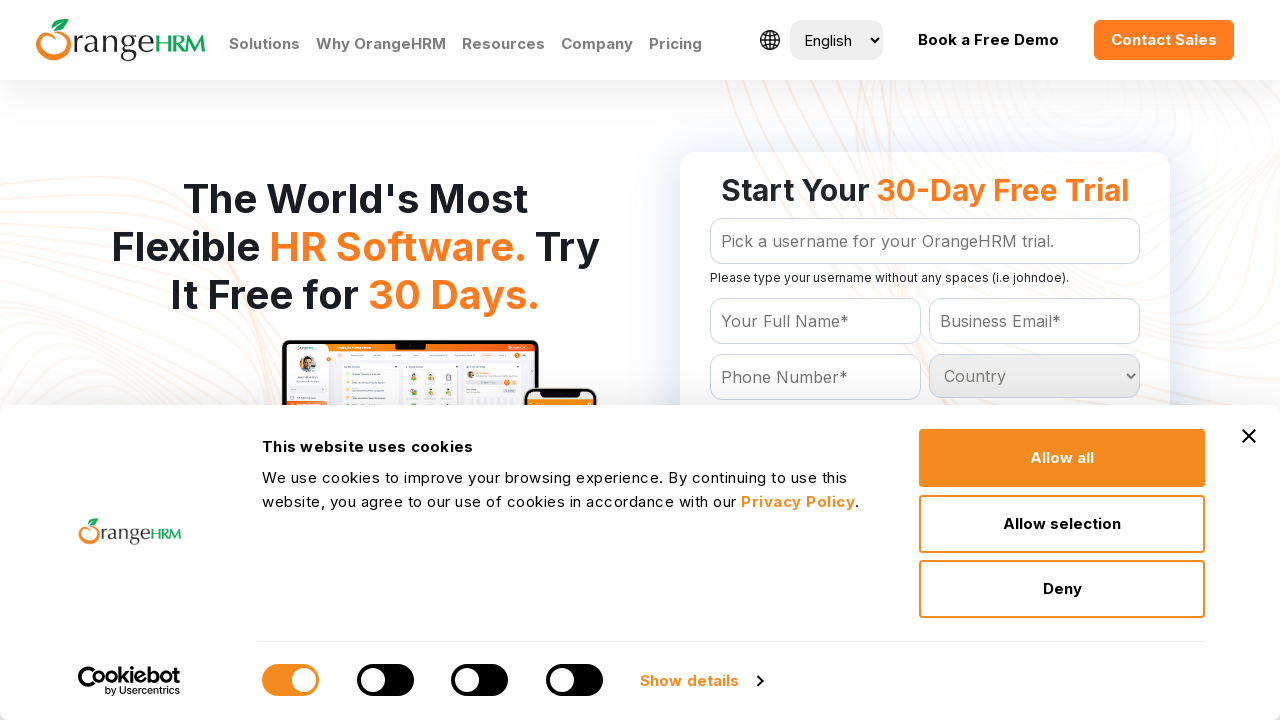

Processed country option: 

	Country
	

	Afghanistan
	

	Albania
	

	Algeria
	

	American Samoa
	

	Andorra
	

	Angola
	

	Anguilla
	

	Antigua and Barbuda
	

	Argentina
	

	Armenia
	

	Aruba
	

	Australia
	

	Austria
	

	Azerbaijan
	

	Bahamas
	

	Bahrain
	

	Bangladesh
	

	Barbados
	

	Belarus
	

	Belgium
	

	Belize
	

	Benin
	

	Bermuda
	

	Bhutan
	

	Bolivia
	

	Bosnia and Herzegowina
	

	Botswana
	

	Bouvet Island
	

	Brazil
	

	Brunei Darussalam
	

	Bulgaria
	

	Burkina Faso
	

	Burundi
	

	Cambodia
	

	Cameroon
	

	Canada
	

	Cape Verde
	

	Cayman Islands
	

	Central African Republic
	

	Chad
	

	Chile
	

	China
	

	Christmas Island
	

	Cocos (Keeling) Islands
	

	Colombia
	

	Comoros
	

	Congo
	

	Cook Islands
	

	Costa Rica
	

	Cote D'Ivoire
	

	Croatia
	

	Cuba
	

	Cyprus
	

	Czech Republic
	

	Denmark
	

	Djibouti
	

	Dominica
	

	Dominican Republic
	

	East Timor
	

	Ecuador
	

	Egypt
	

	El Salvador
	

	Equatorial Guinea
	

	Eritrea
	

	Estonia
	

	Ethiopia
	

	Falkland Islands (Malvinas)
	

	Faroe Islands
	

	Fiji
	

	Finland
	

	France
	

	French Guiana
	

	French Polynesia
	

	French Southern Territories
	

	Gabon
	

	Gambia
	

	Georgia
	

	Germany
	

	Ghana
	

	Gibraltar
	

	Greece
	

	Greenland
	

	Grenada
	

	Guadeloupe
	

	Guam
	

	Guatemala
	

	Guinea
	

	Guinea-bissau
	

	Guyana
	

	Haiti
	

	Heard and Mc Donald Islands
	

	Honduras
	

	Hong Kong
	

	Hungary
	

	Iceland
	

	India
	

	Indonesia
	

	Iran
	

	Iraq
	

	Ireland
	

	Israel
	

	Italy
	

	Jamaica
	

	Japan
	

	Jordan
	

	Kazakhstan
	

	Kenya
	

	Kiribati
	

	North Korea
	

	South Korea
	

	Kuwait
	

	Kyrgyzstan
	

	Laos
	

	Latvia
	

	Lebanon
	

	Lesotho
	

	Liberia
	

	Libya
	

	Liechtenstein
	

	Lithuania
	

	Luxembourg
	

	Macau
	

	Macedonia
	

	Madagascar
	

	Malawi
	

	Malaysia
	

	Maldives
	

	Mali
	

	Malta
	

	Marshall Islands
	

	Martinique
	

	Mauritania
	

	Mauritius
	

	Mayotte
	

	Mexico
	

	Moldova
	

	Monaco
	

	Montenegro
	

	Mongolia
	

	Morocco
	

	Mozambique
	

	Myanmar
	

	Namibia
	

	Nauru
	

	Nepal
	

	Netherlands
	

	Netherlands Antilles
	

	New Caledonia
	

	New Zealand
	

	Nicaragua
	

	Niger
	

	Nigeria
	

	Niue
	

	Norfolk Island
	

	Northern Mariana Islands
	

	Norway
	

	Oman
	

	Pakistan
	

	Palau
	

	Panama
	

	Papua New Guinea
	

	Paraguay
	

	Peru
	

	Philippines
	

	Poland
	

	Portugal
	

	Puerto Rico
	

	Qatar
	

	Reunion
	

	Romania
	

	Russian Federation
	

	Rwanda
	

	St Kitts and Nevis
	

	St Lucia
	

	St Vincent and the Grenadines
	

	Samoa
	

	San Marino
	

	Sao Tome and Principe
	

	Saudi Arabia
	

	Senegal
	

	Serbia
	

	Seychelles
	

	Sierra Leone
	

	Singapore
	

	Slovakia
	

	Slovenia
	

	Solomon Islands
	

	Somalia
	

	South Africa
	

	South Georgia
	

	Spain
	

	Sri Lanka
	

	Sudan
	

	Suriname
	

	Swaziland
	

	Sweden
	

	Switzerland
	

	Syrian Arab Republic
	

	Taiwan
	

	Tajikistan
	

	Tanzania
	

	Thailand
	

	Togo
	

	Tokelau
	

	Tonga
	

	Trinidad and Tobago
	

	Tunisia
	

	Turkey
	

	Turkmenistan
	

	Turks and Caicos Islands
	

	Tuvalu
	

	Uganda
	

	Ukraine
	

	United Arab Emirates
	

	United Kingdom
	

	United States
	

	Uruguay
	

	Uzbekistan
	

	Vanuatu
	

	Venezuela
	

	Vietnam
	

	Virgin Islands
	

	Western Sahara
	

	Yemen
	

	Zambia
	

	Zimbabwe
	

	South Sandwich Islands
	

	St Helena
	

	St Pierre and Miquelon
	

	Vatican City
	

	Wallis and Futuna Islands
	

	Zaire
	


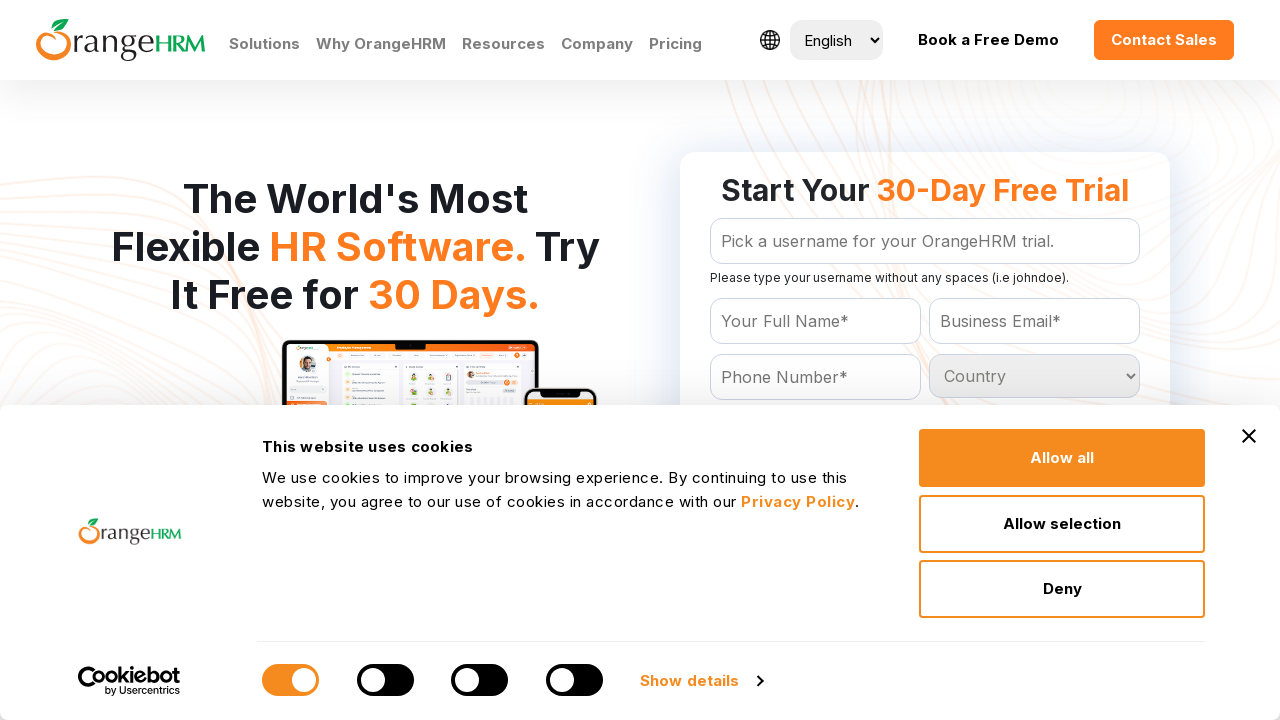

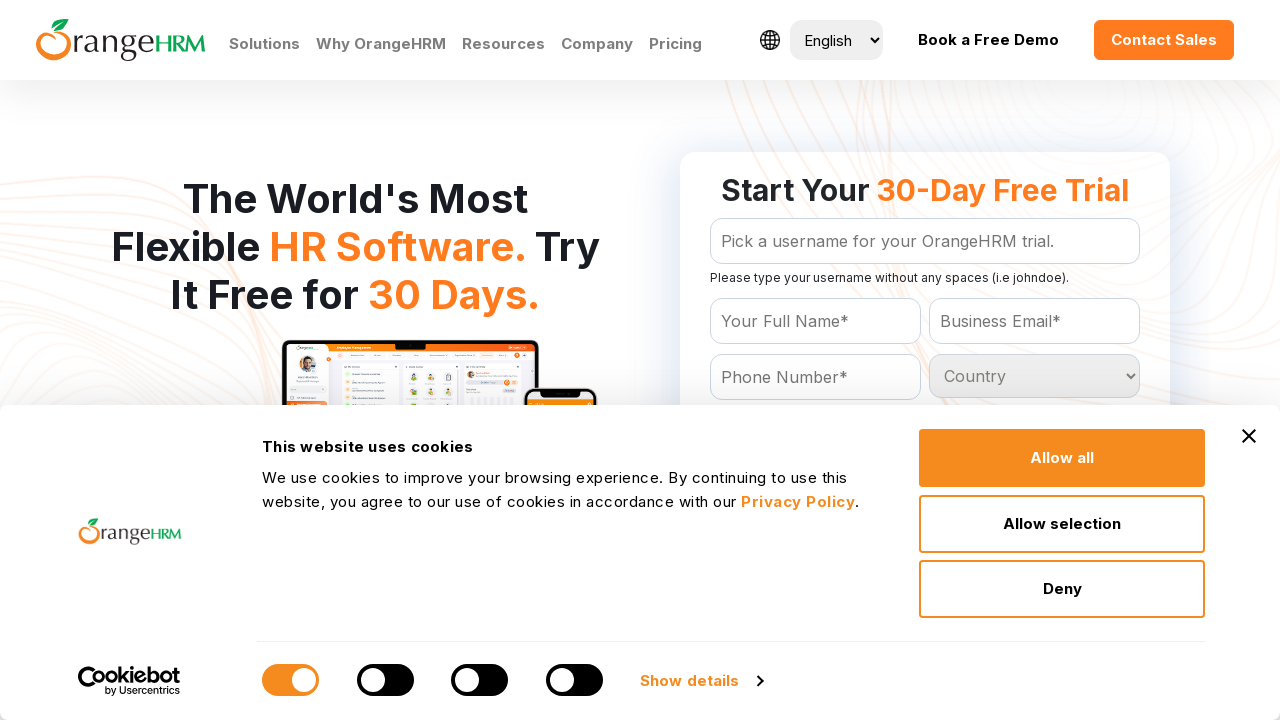